Tests drag and drop functionality by dragging an element to a target drop zone using the dragAndDrop method

Starting URL: https://jqueryui.com/droppable/

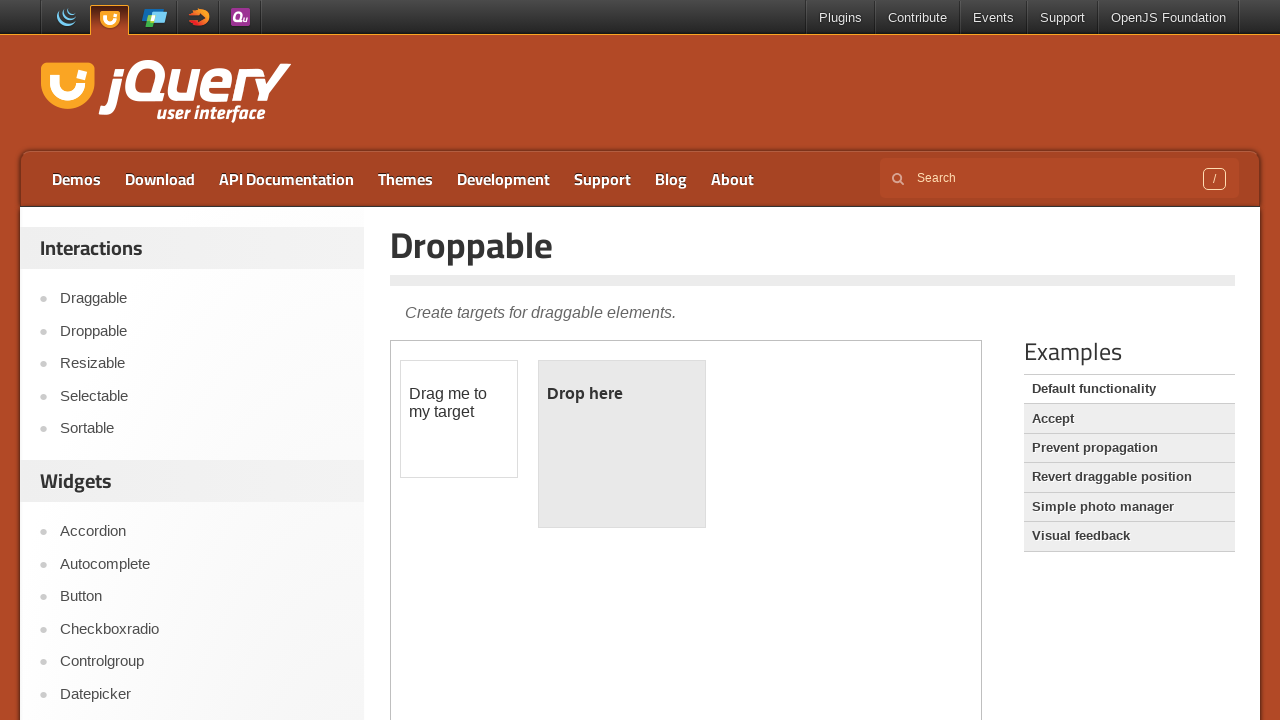

Located and switched to iframe containing draggable elements
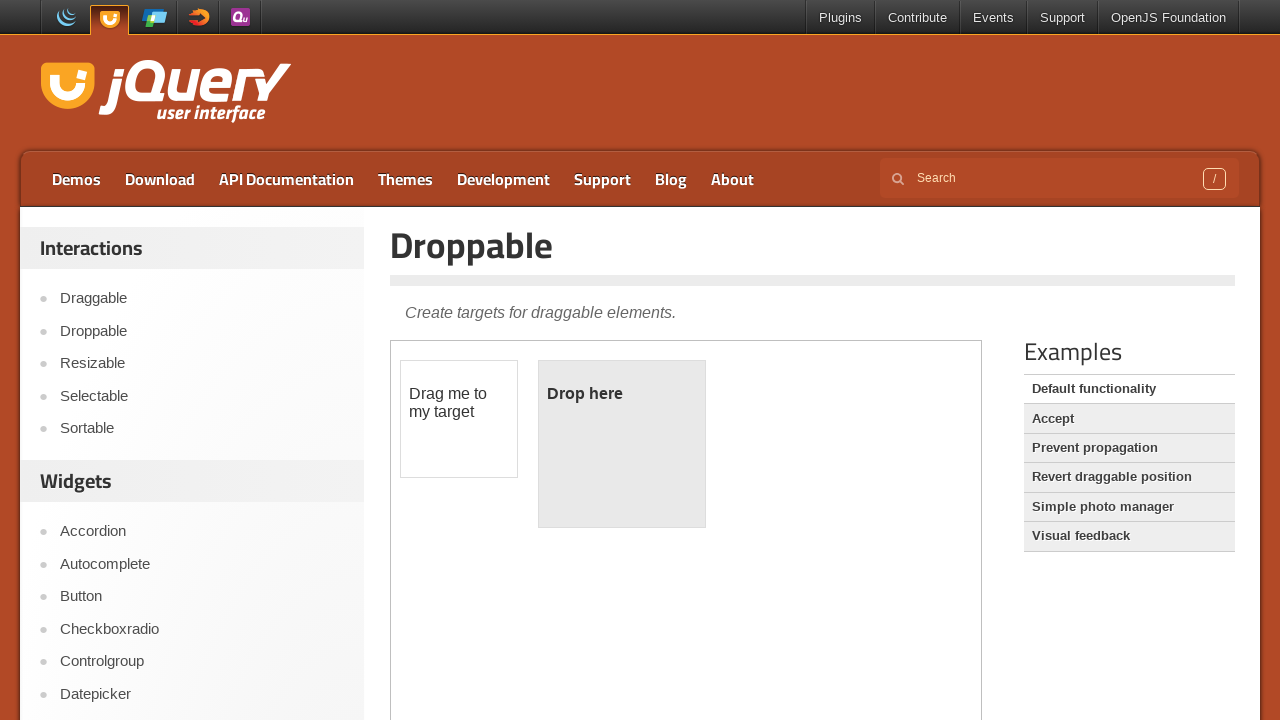

Located draggable source element with ID 'draggable'
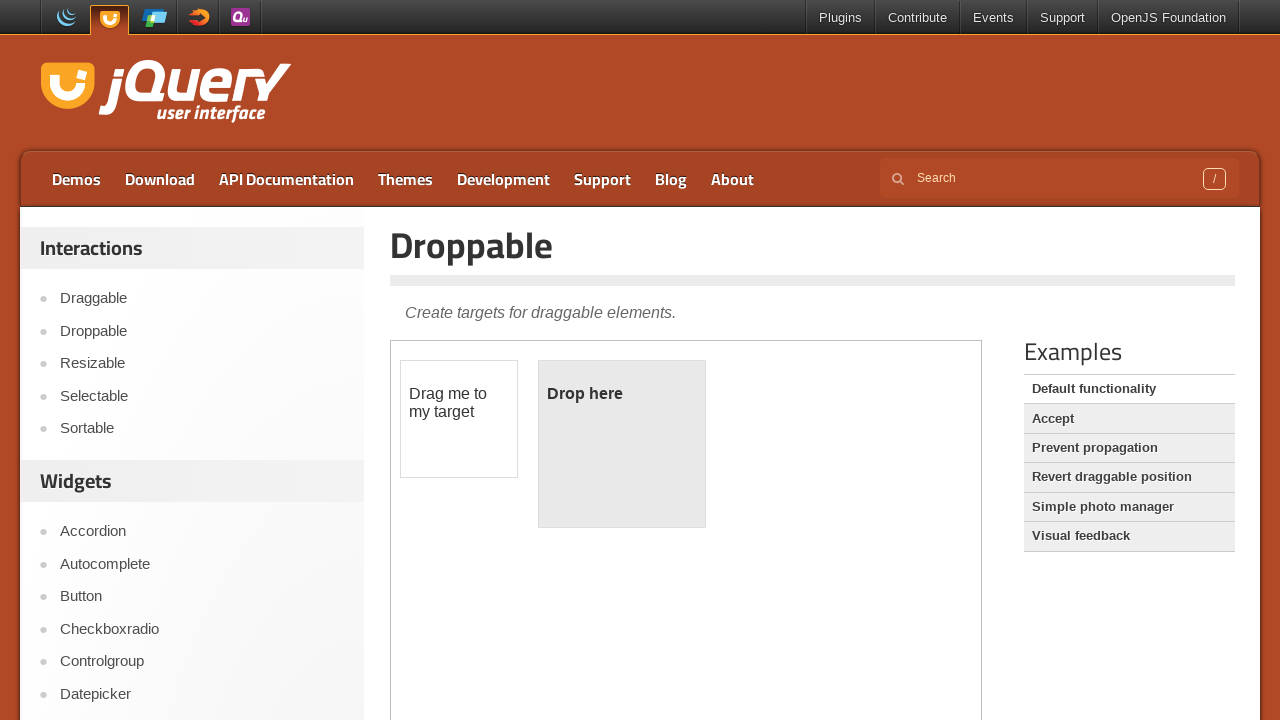

Located drop target element with ID 'droppable'
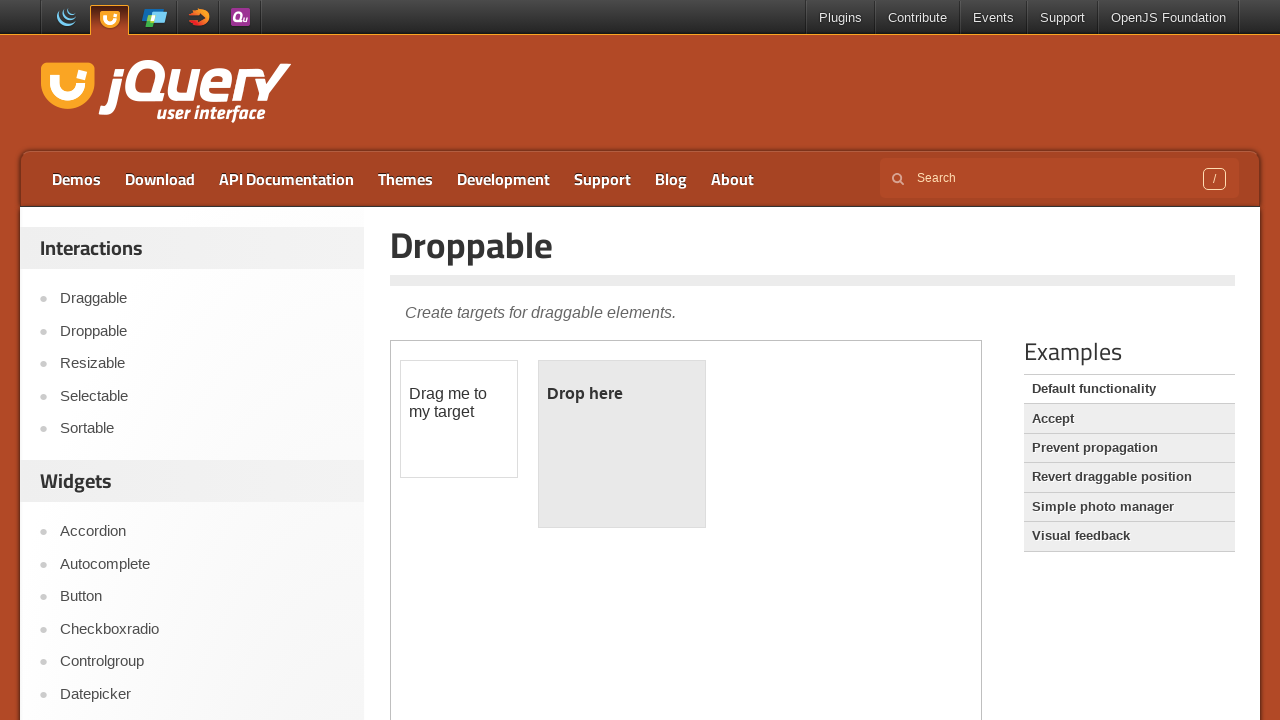

Performed drag and drop operation from draggable element to drop target at (622, 444)
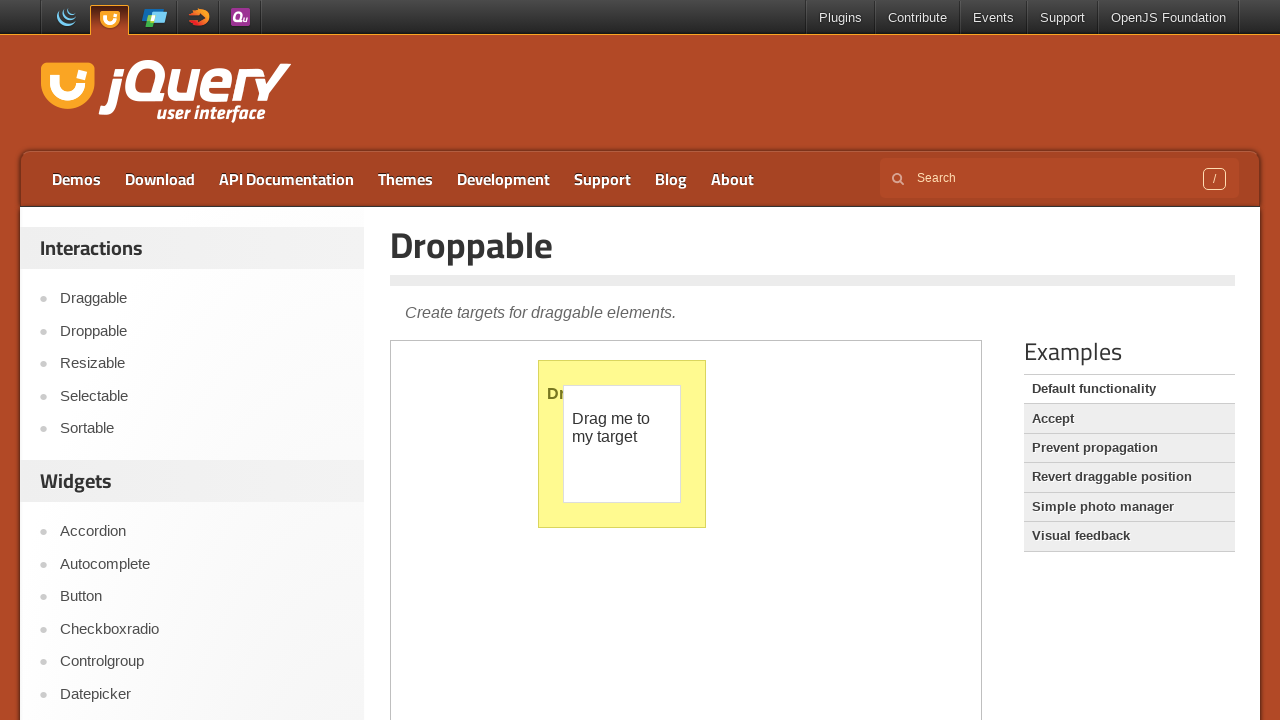

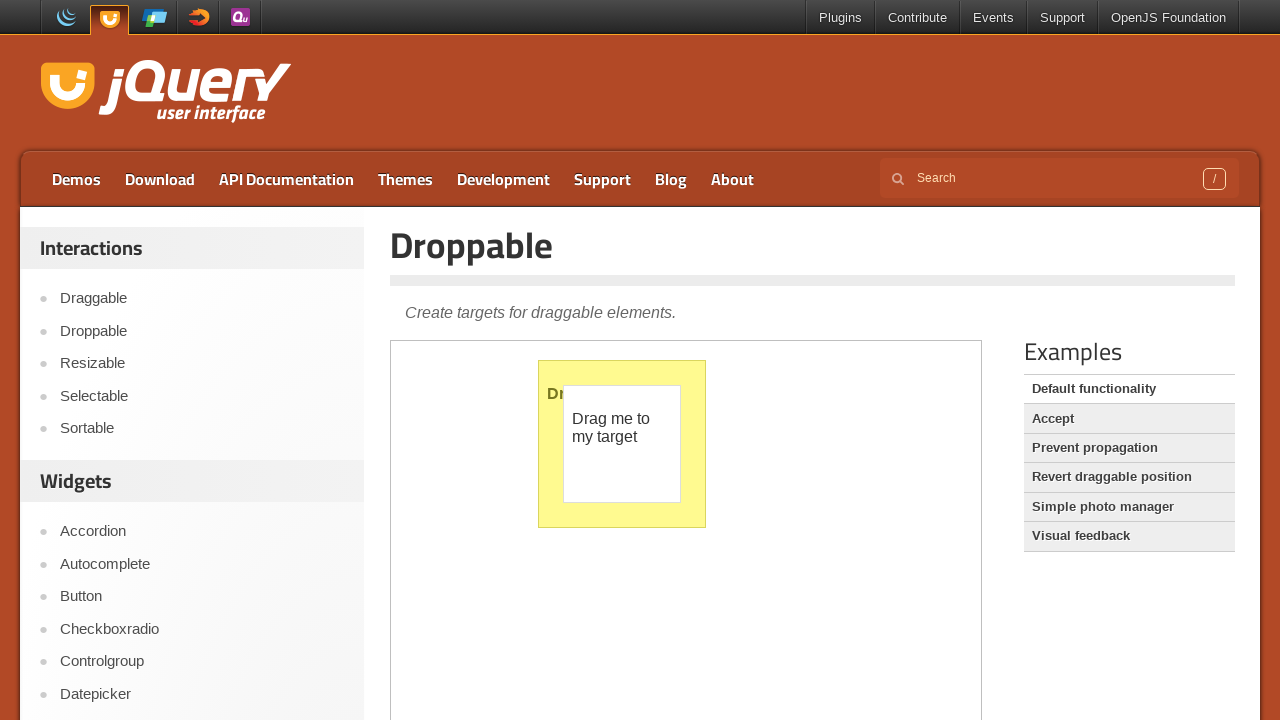